Tests that pressing Escape cancels editing and reverts changes

Starting URL: https://demo.playwright.dev/todomvc

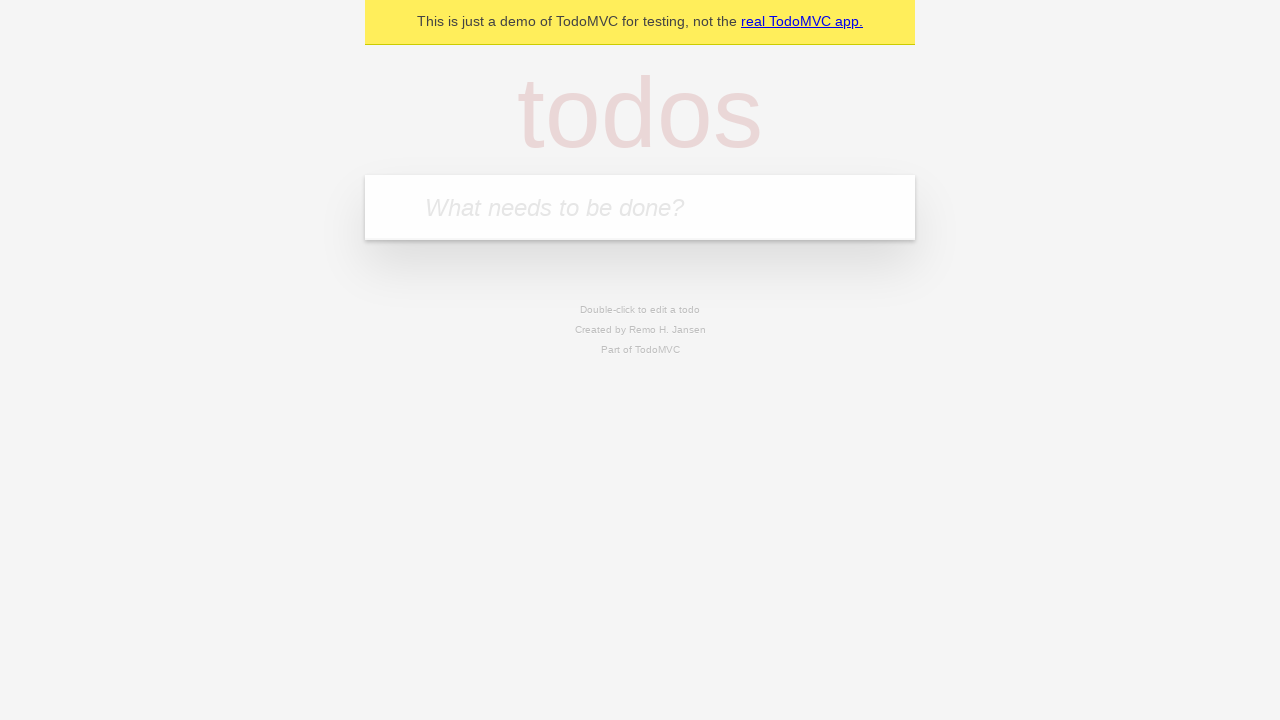

Filled first todo item with 'buy some cheese' on internal:attr=[placeholder="What needs to be done?"i]
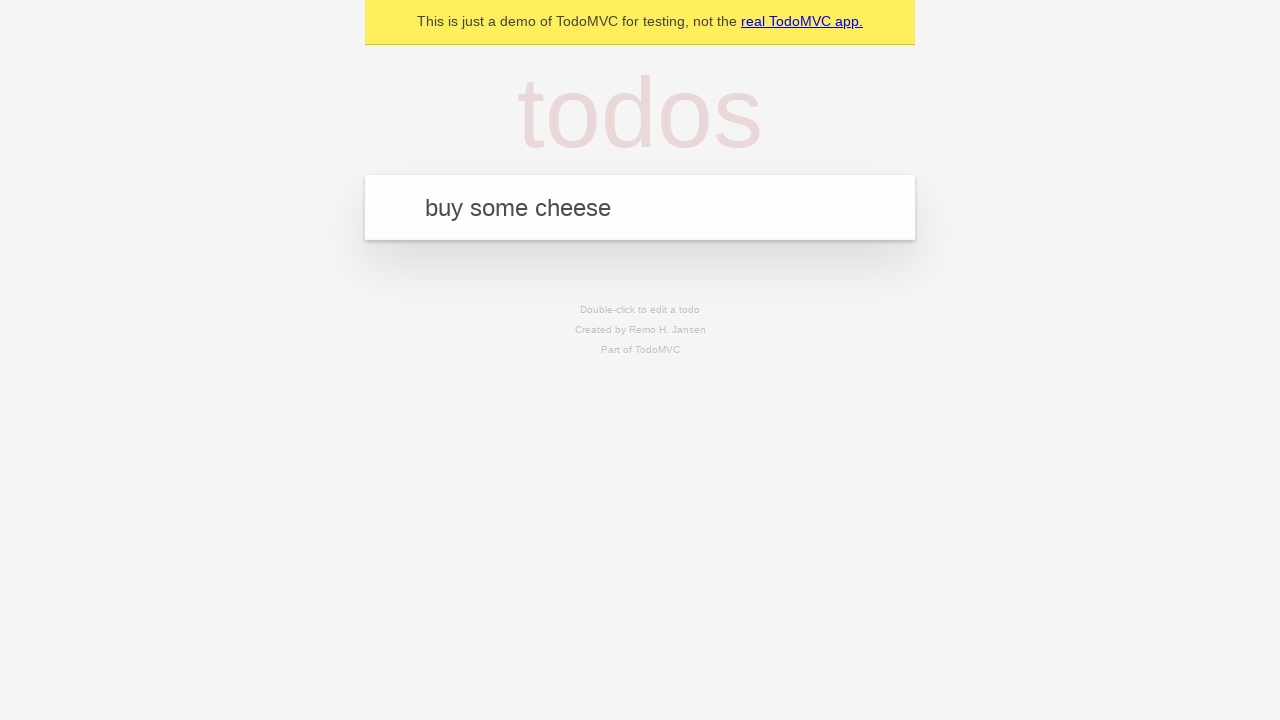

Pressed Enter to create first todo item on internal:attr=[placeholder="What needs to be done?"i]
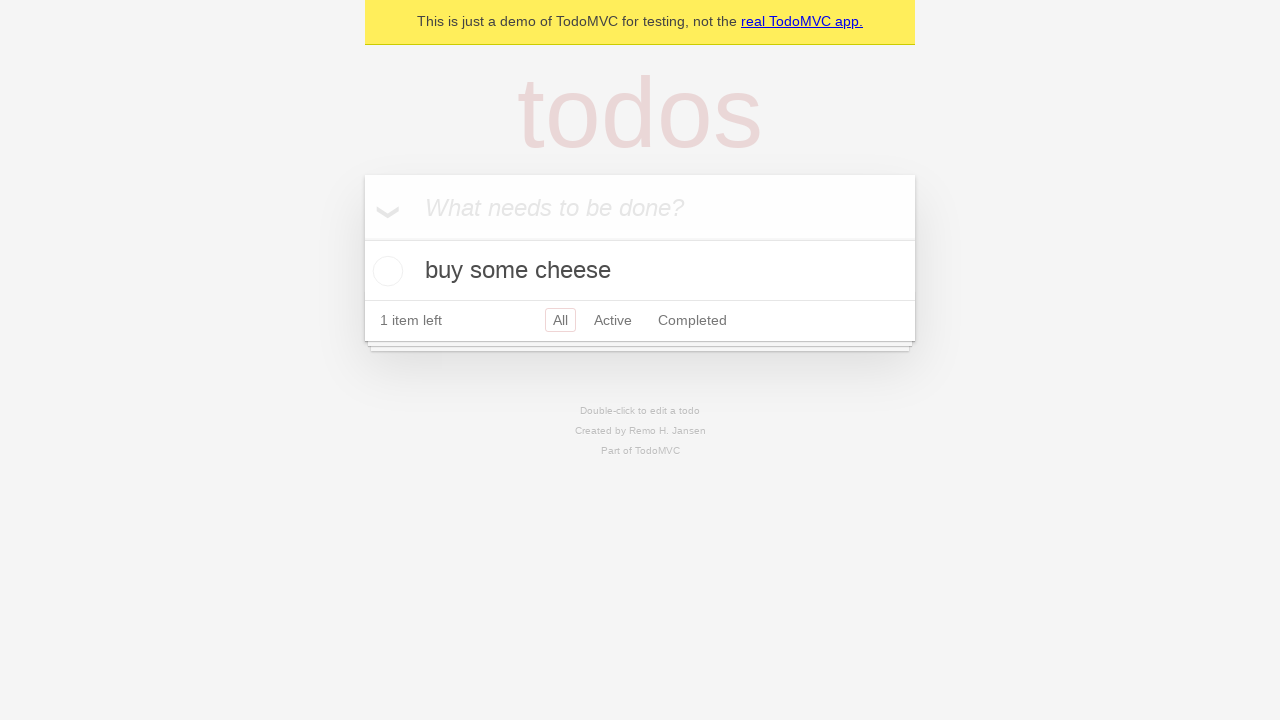

Filled second todo item with 'feed the cat' on internal:attr=[placeholder="What needs to be done?"i]
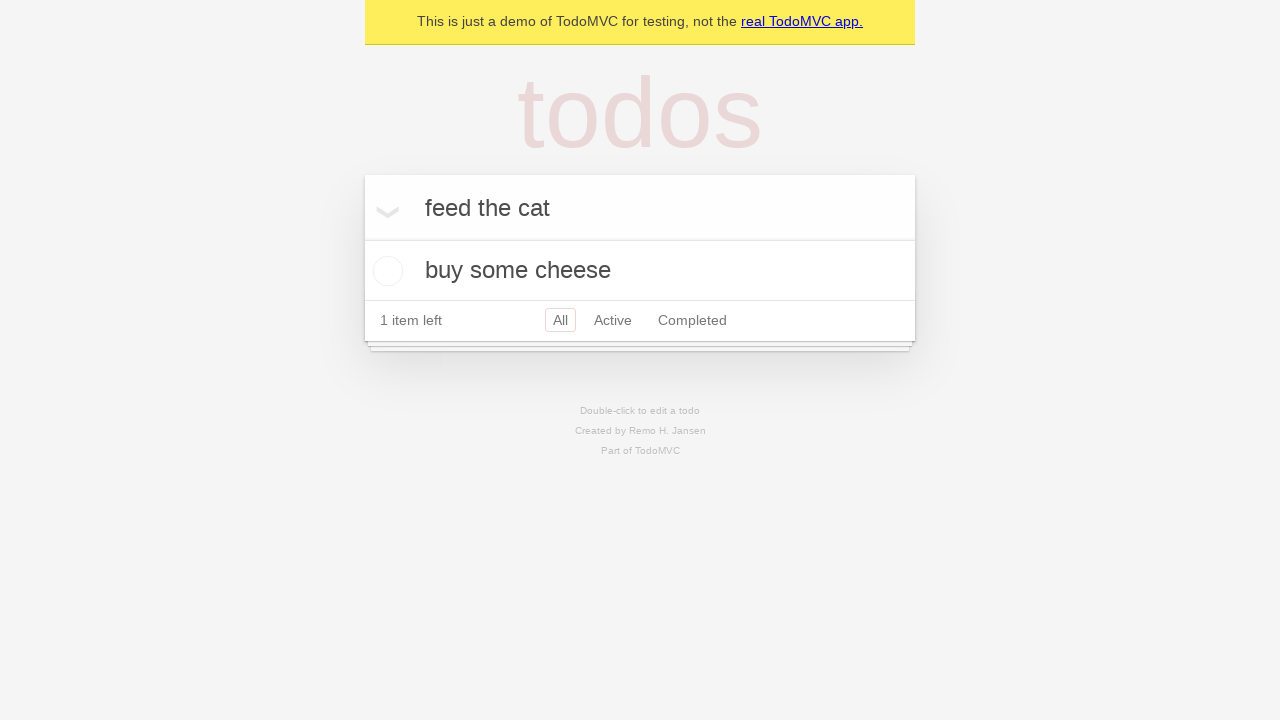

Pressed Enter to create second todo item on internal:attr=[placeholder="What needs to be done?"i]
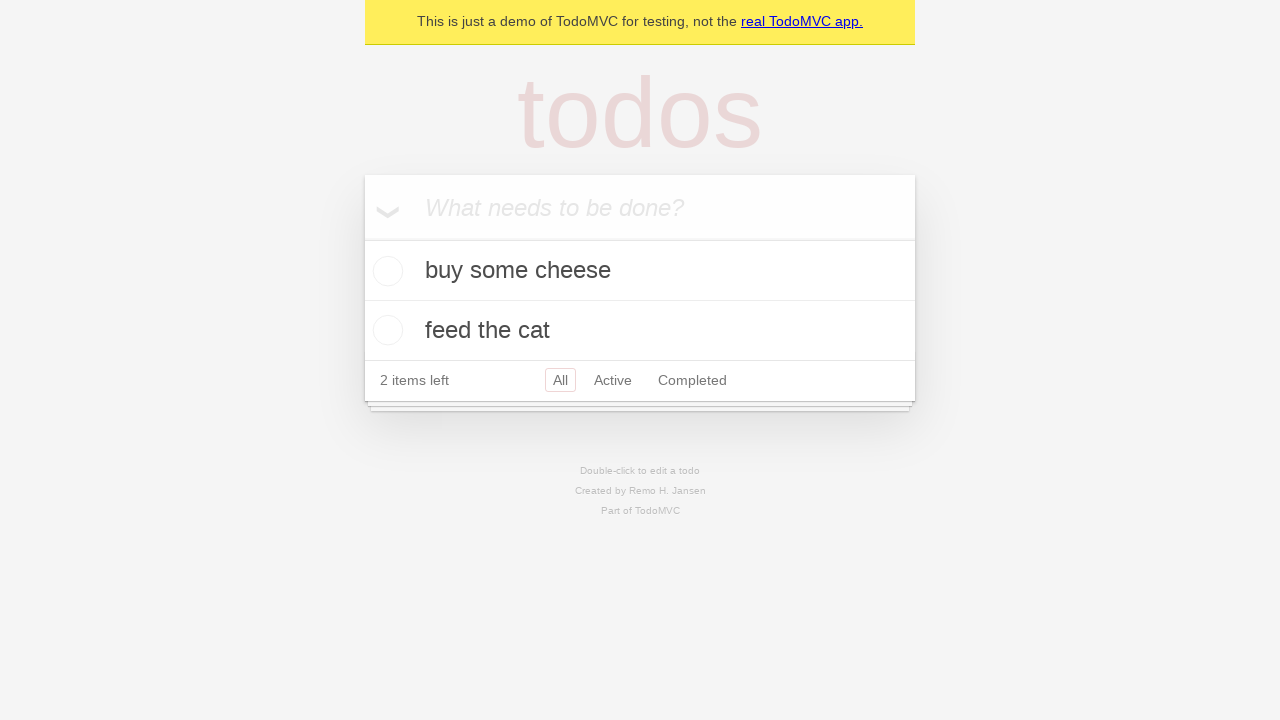

Filled third todo item with 'book a doctors appointment' on internal:attr=[placeholder="What needs to be done?"i]
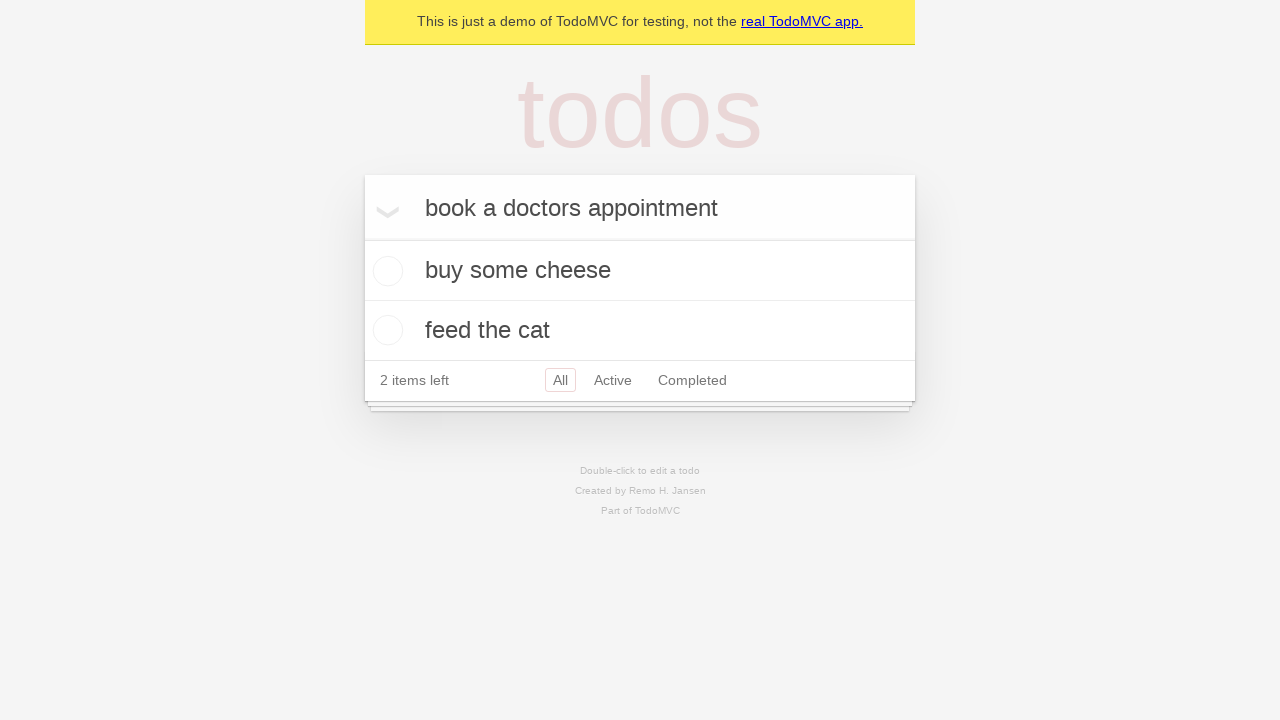

Pressed Enter to create third todo item on internal:attr=[placeholder="What needs to be done?"i]
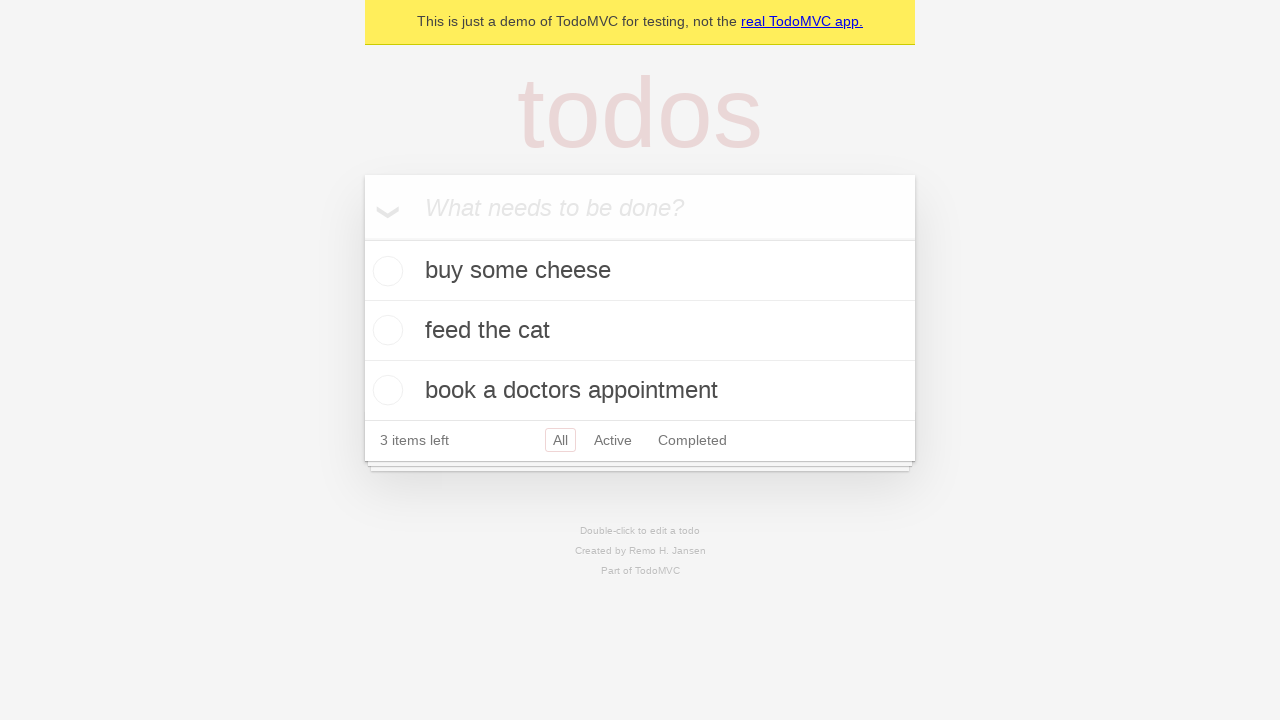

Double-clicked second todo item to enter edit mode at (640, 331) on internal:testid=[data-testid="todo-item"s] >> nth=1
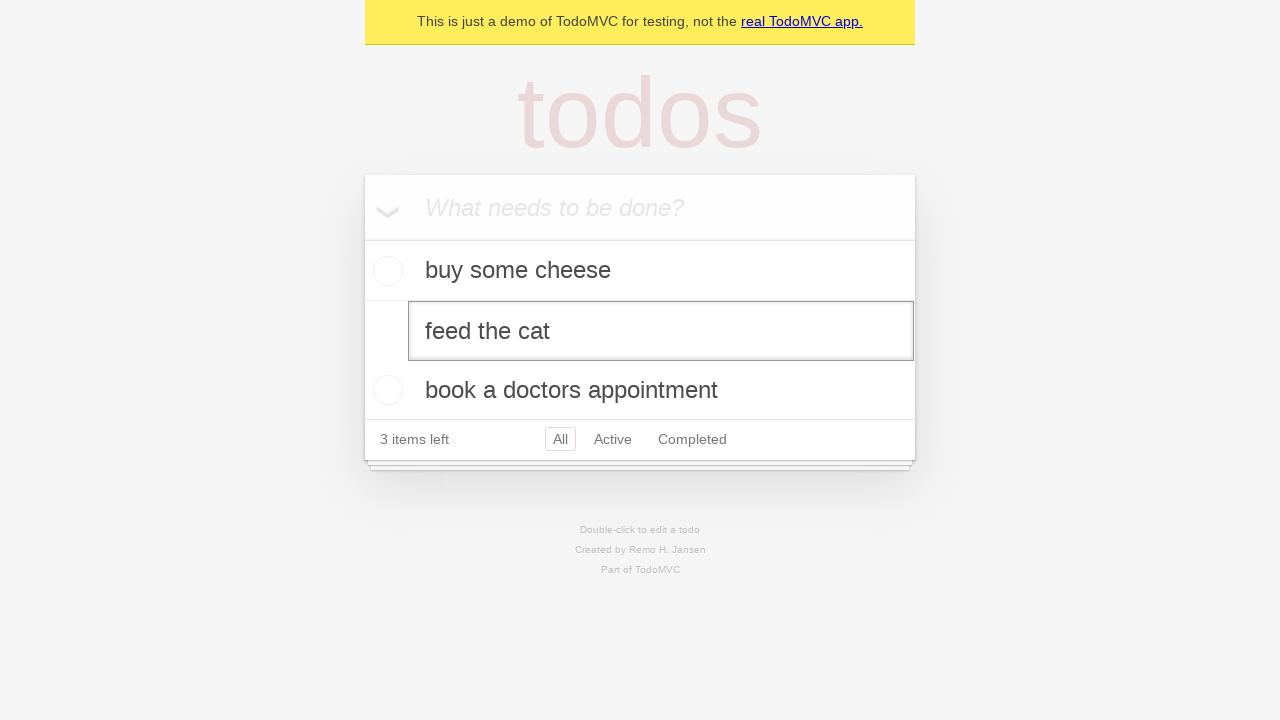

Filled edit field with 'buy some sausages' on internal:testid=[data-testid="todo-item"s] >> nth=1 >> internal:role=textbox[nam
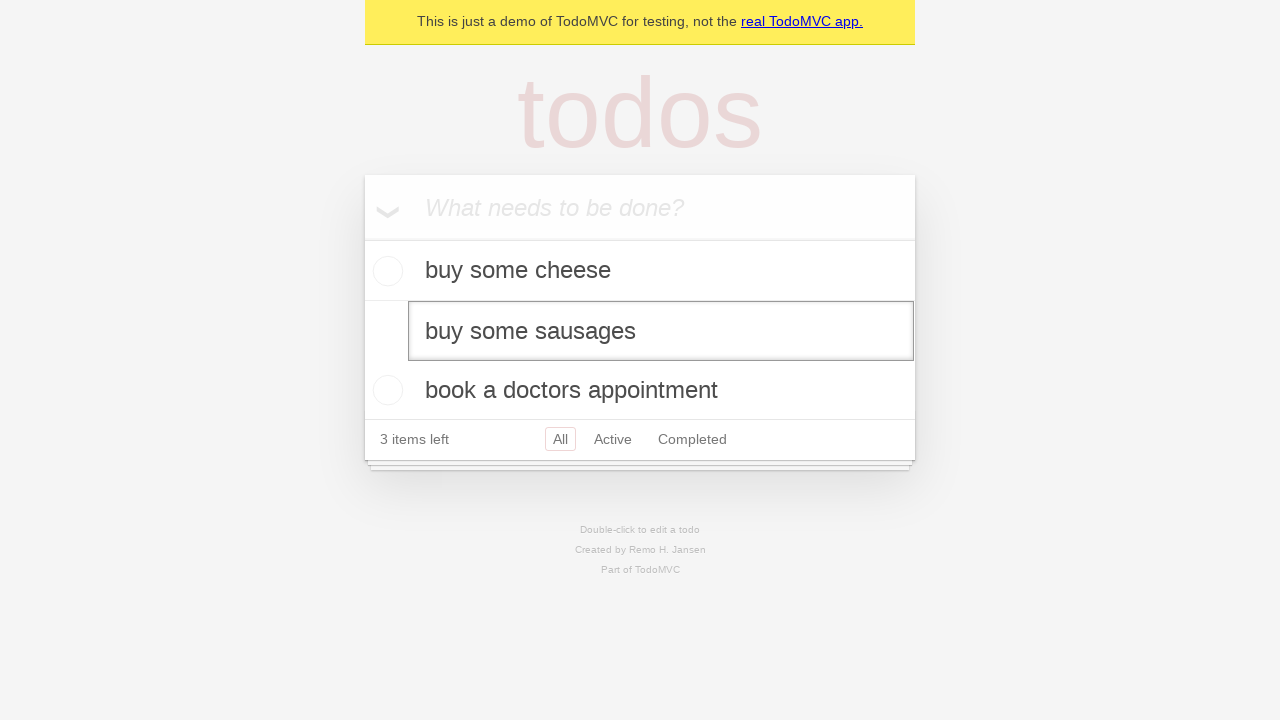

Pressed Escape to cancel edits and revert changes on internal:testid=[data-testid="todo-item"s] >> nth=1 >> internal:role=textbox[nam
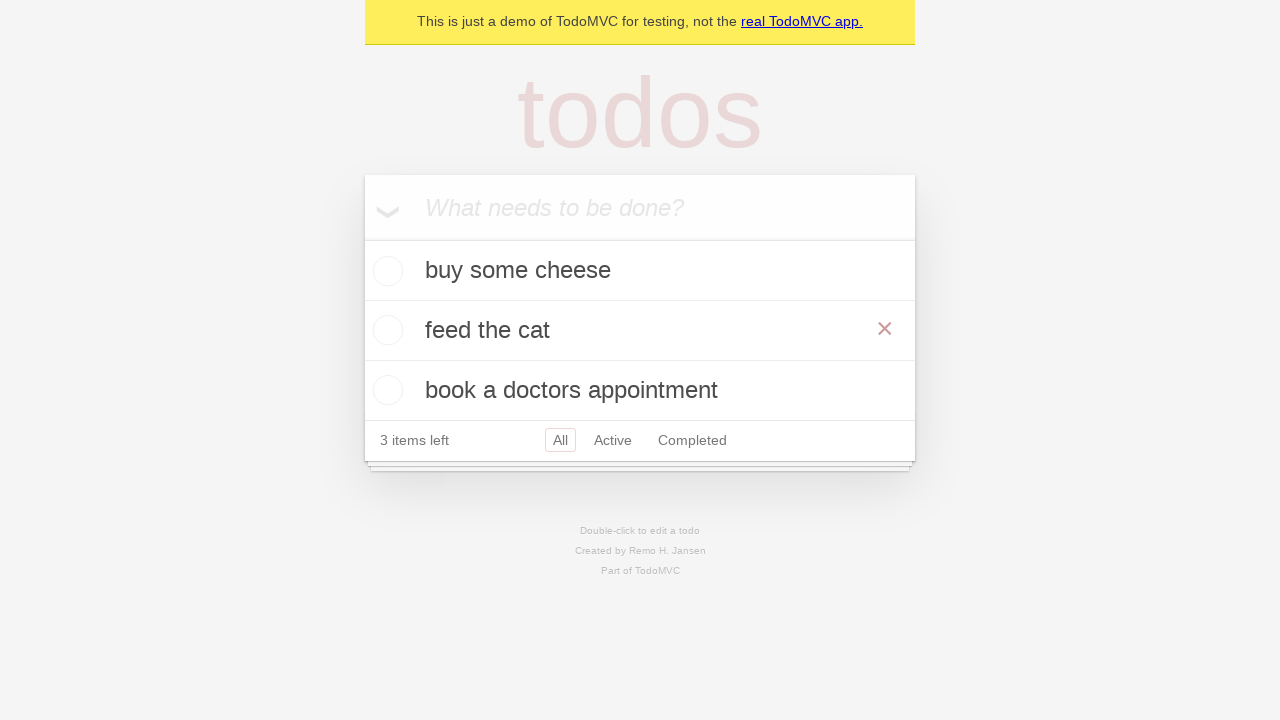

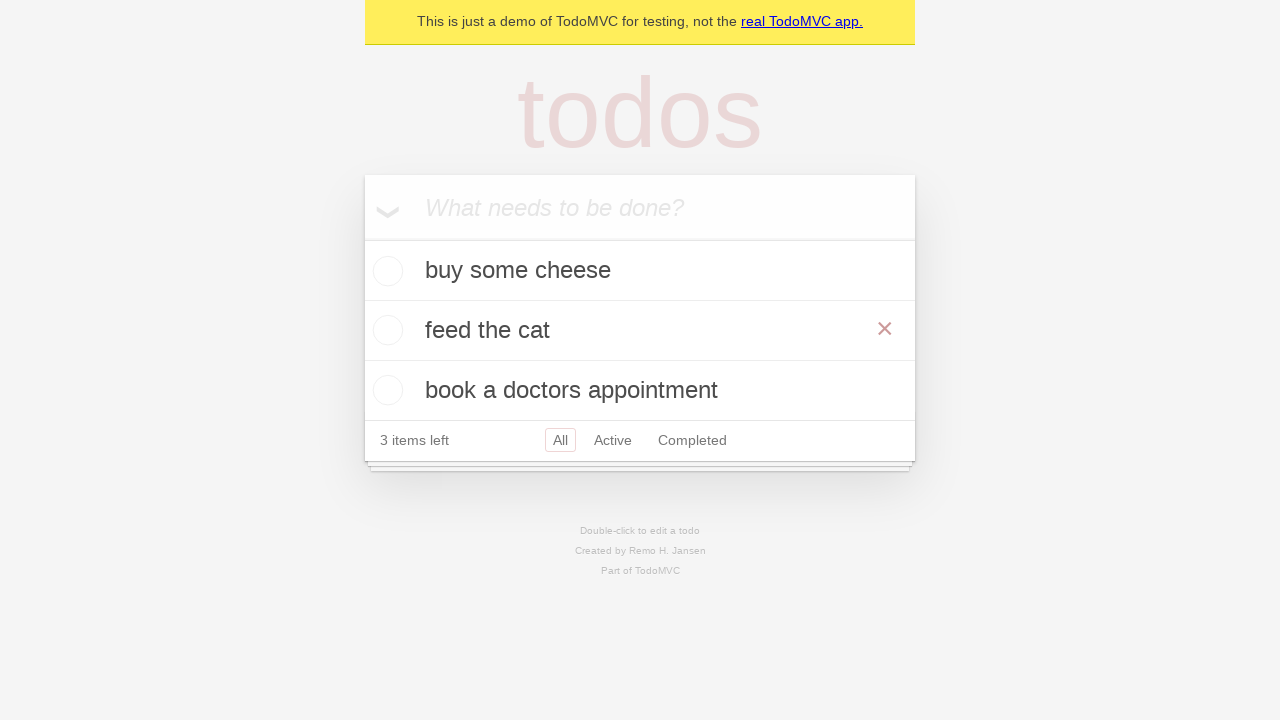